Navigates to a page, clicks a link with dynamically calculated text (based on pi^e calculation), fills out a form with personal information (first name, last name, city, country), and submits it.

Starting URL: http://suninjuly.github.io/find_link_text

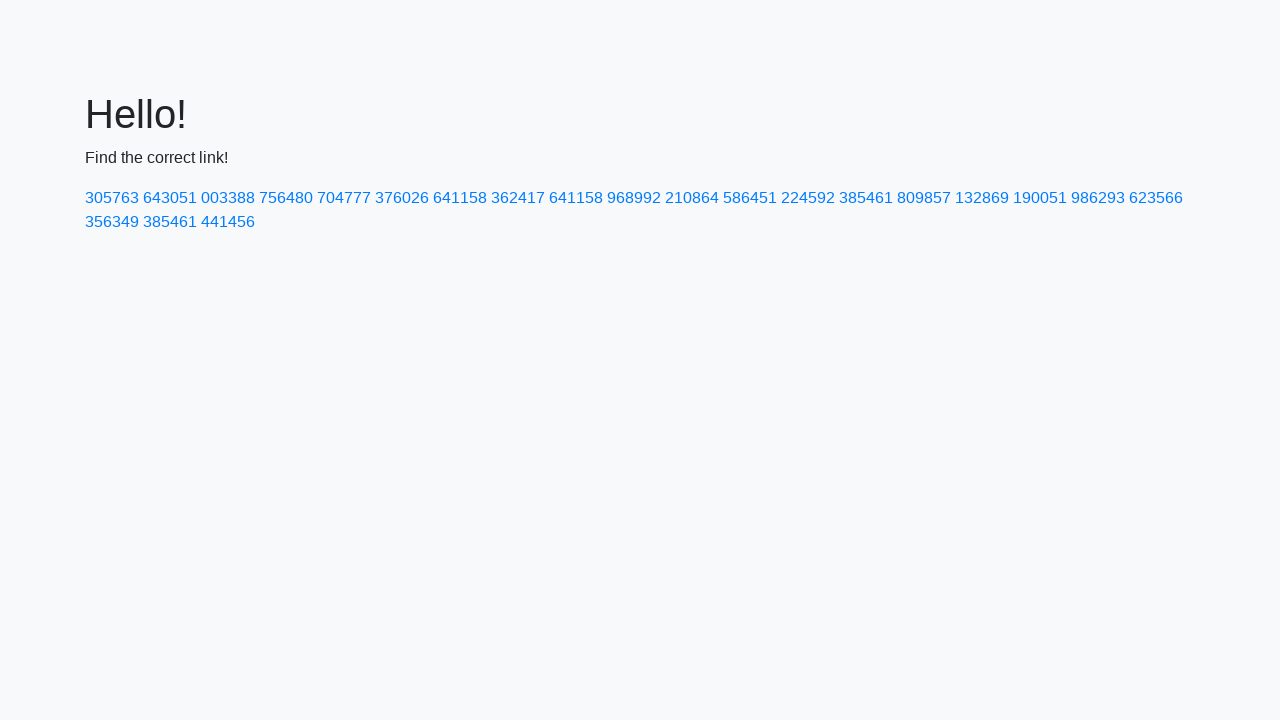

Clicked link with dynamically calculated text (224592) at (808, 198) on text=224592
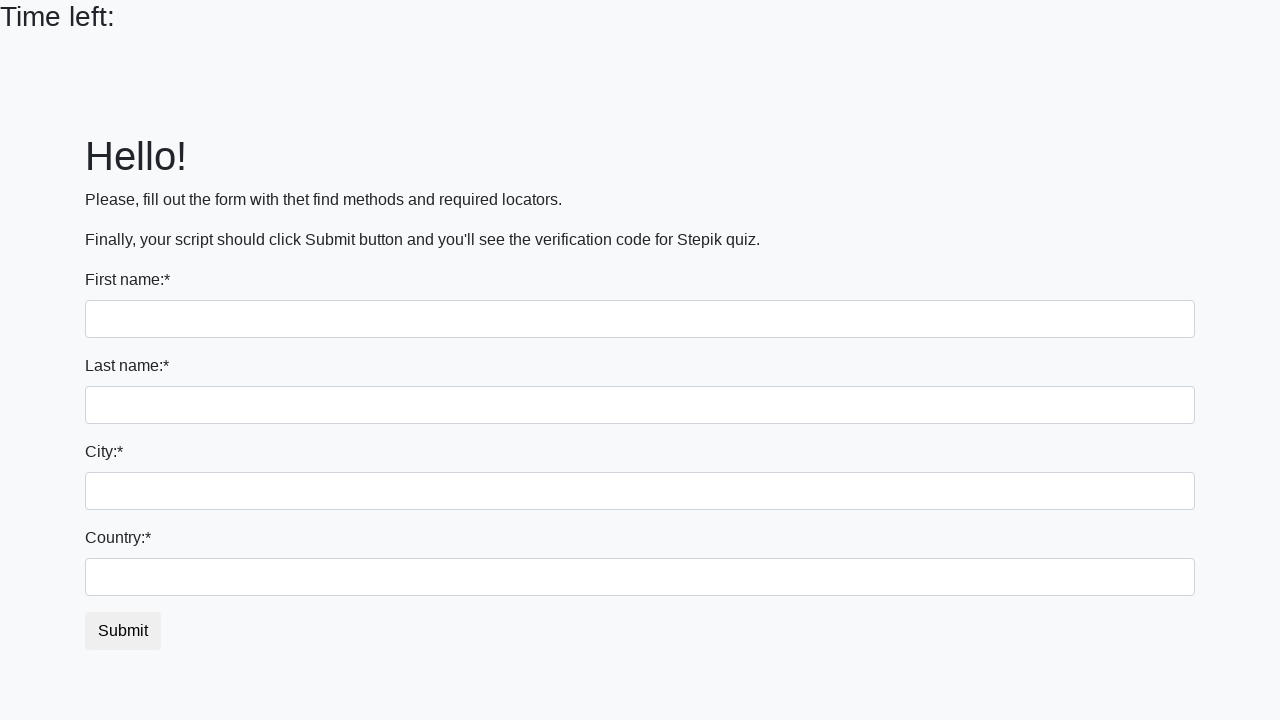

Filled first name field with 'Ivan' on input[name='first_name']
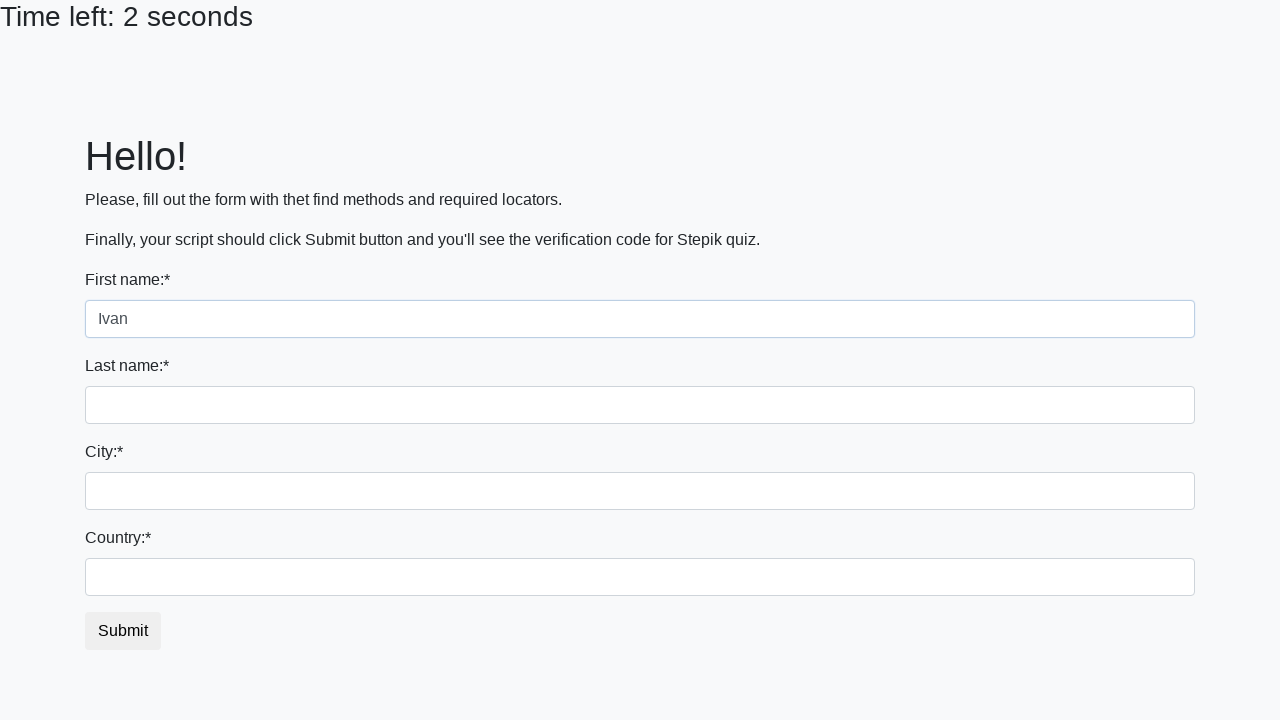

Filled last name field with 'Petrov' on input[name='last_name']
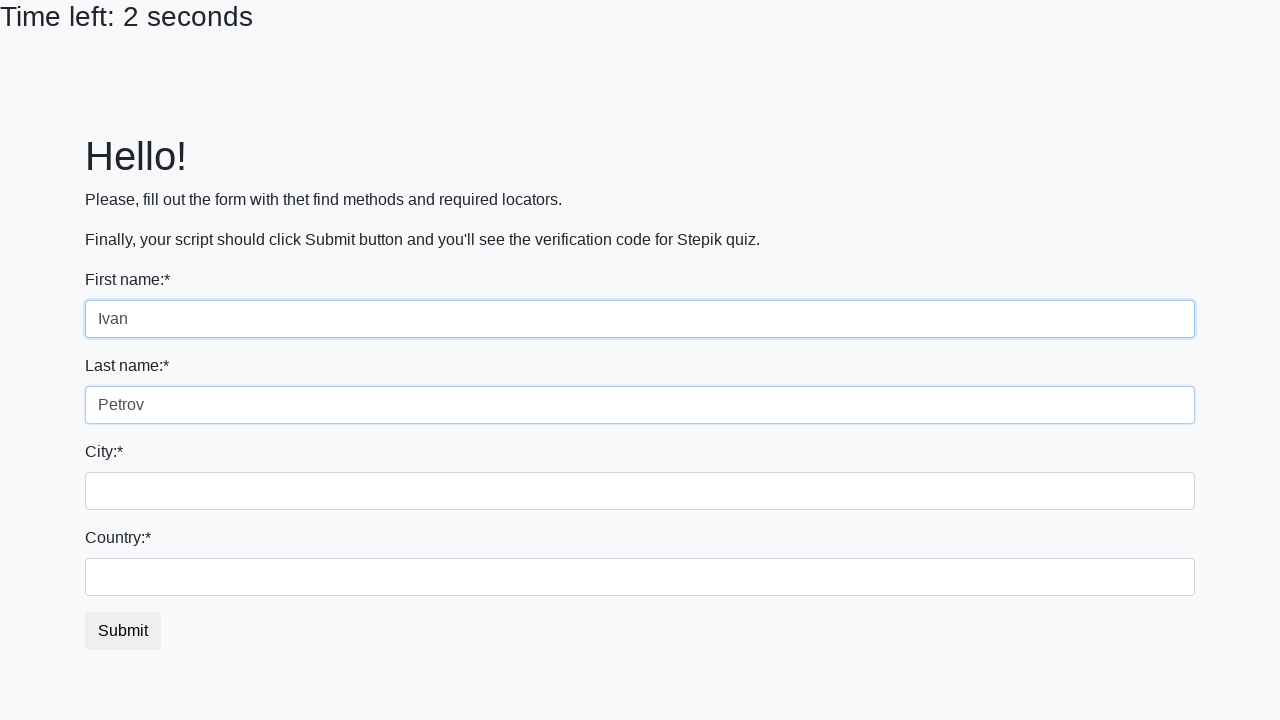

Filled city field with 'Smolensk' on .city
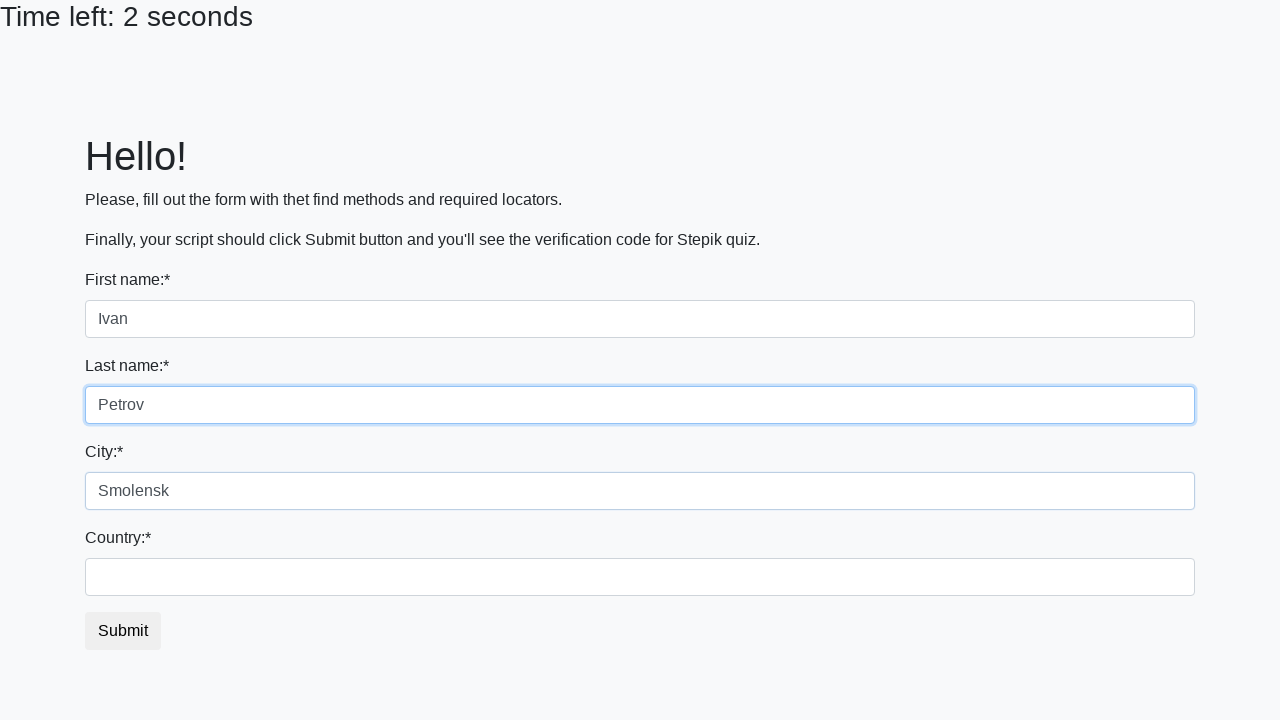

Filled country field with 'Russia' on #country
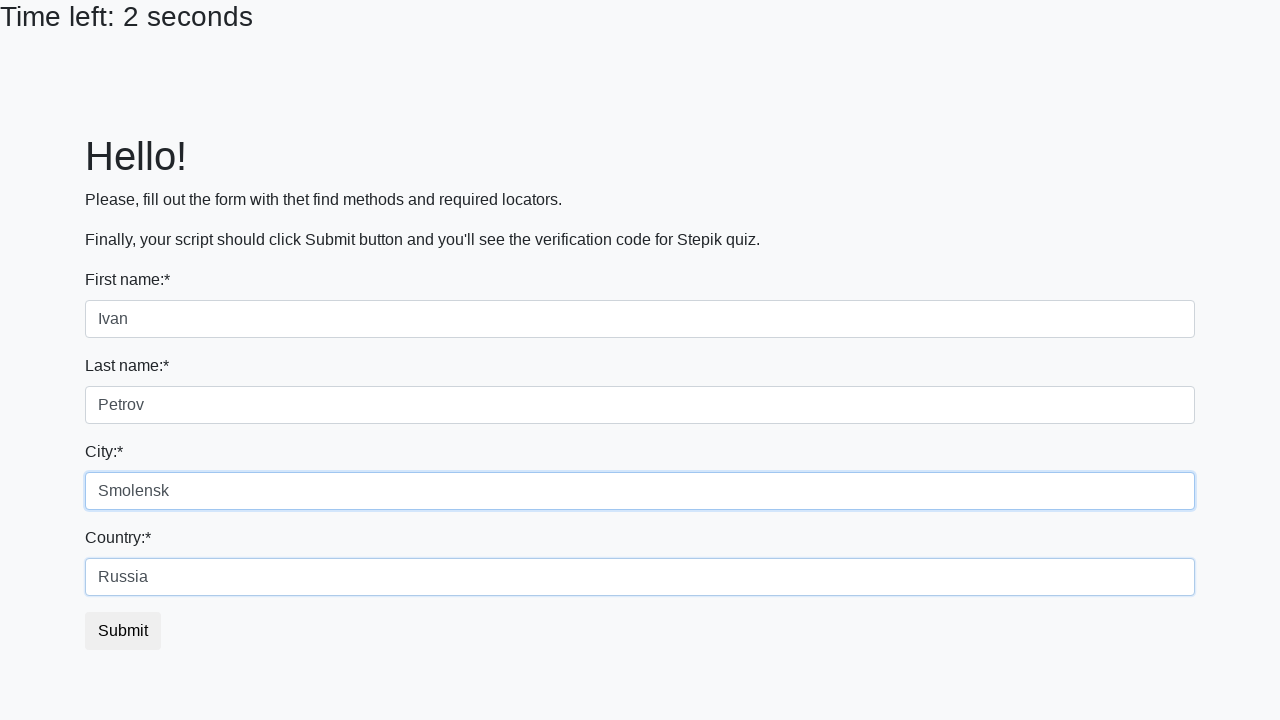

Clicked submit button to complete form submission at (123, 631) on button.btn
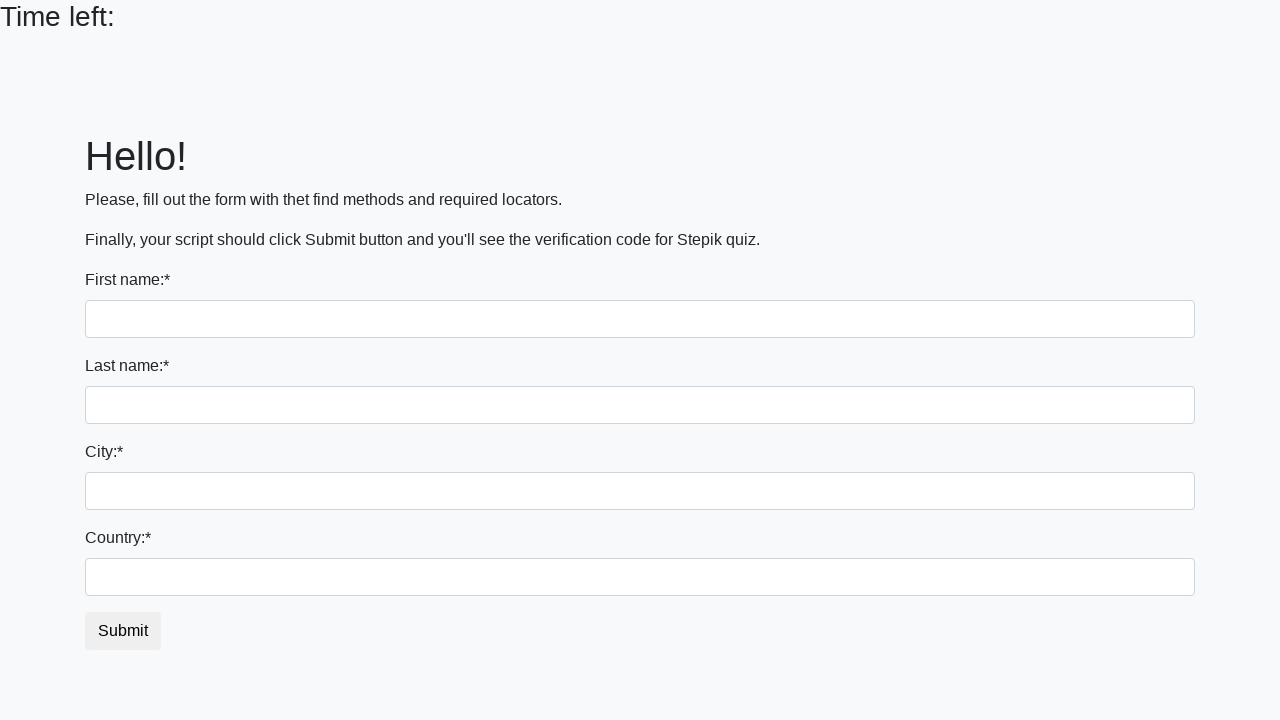

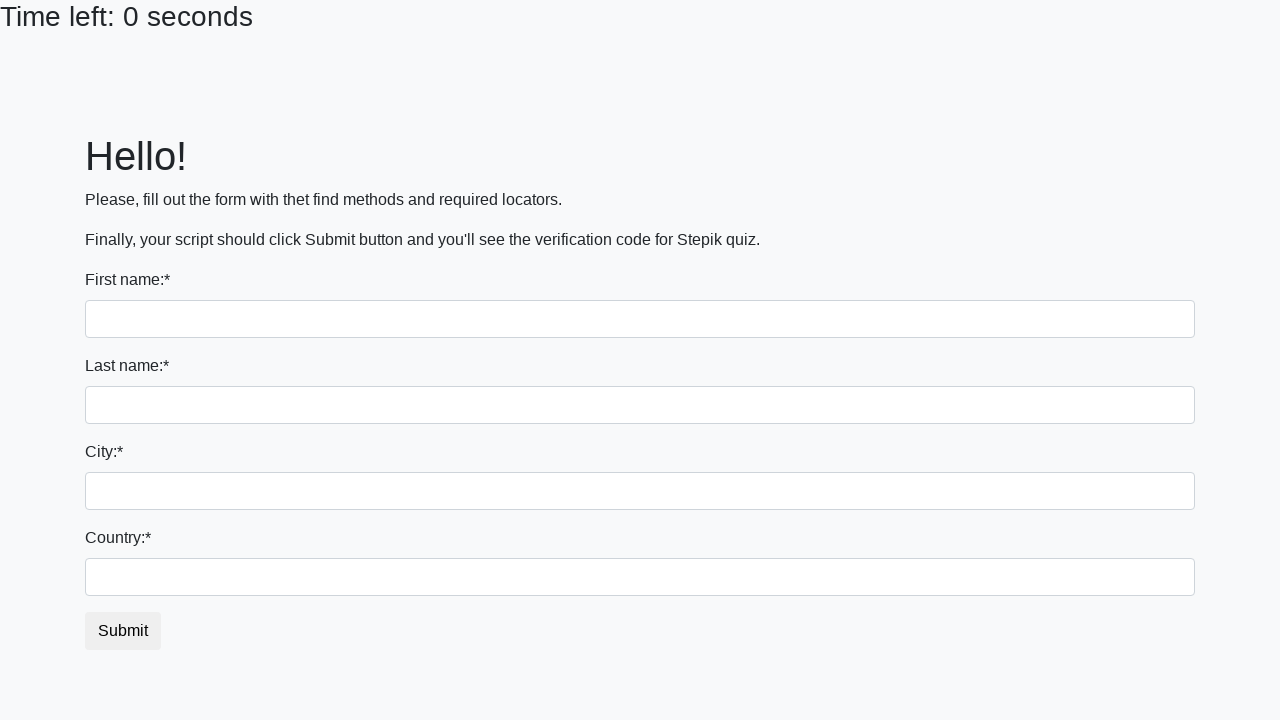